Tests the add-to-cart functionality on an e-commerce demo site by clicking the add to cart button for a product and verifying the product appears in the cart with the correct name.

Starting URL: https://www.bstackdemo.com

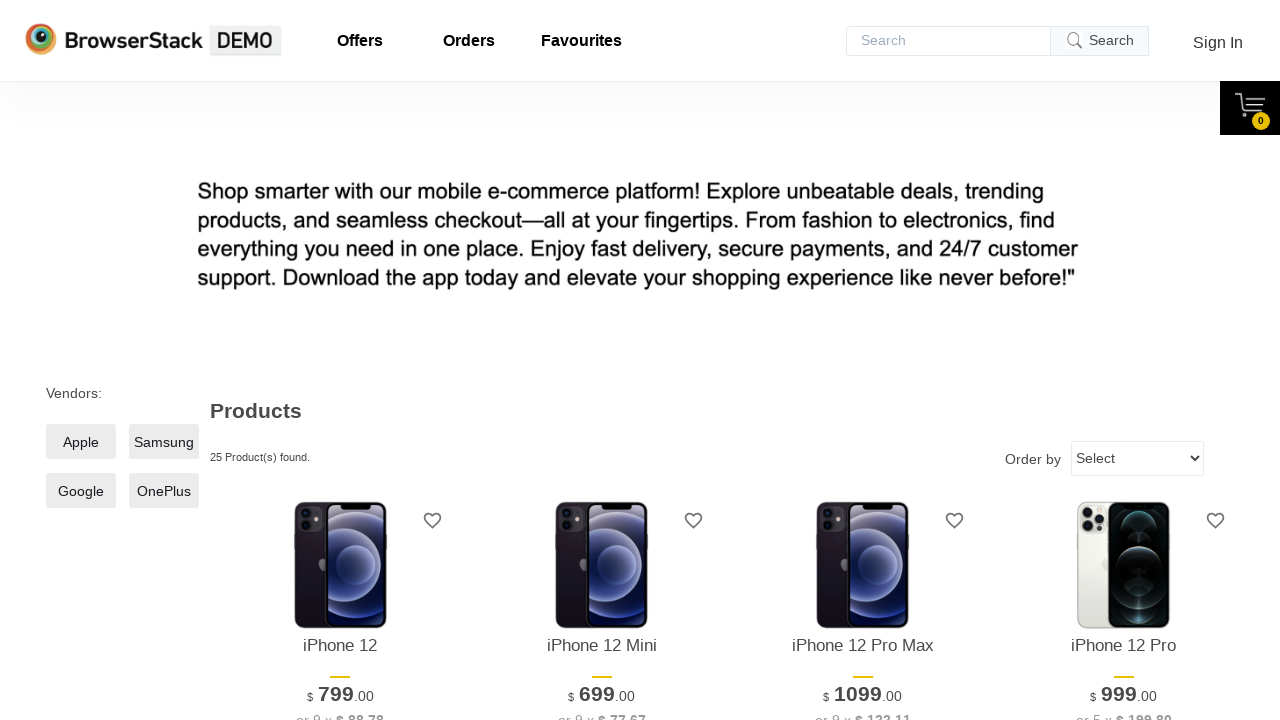

Retrieved the name of the first product
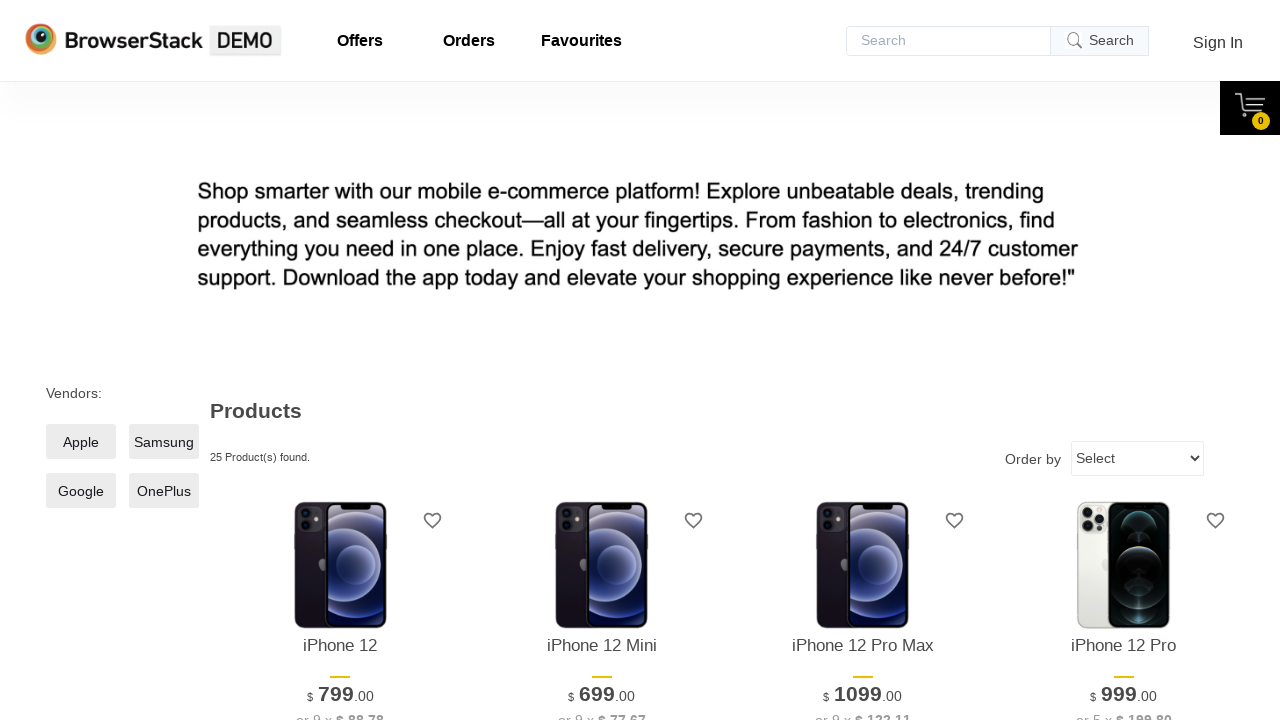

Clicked the 'Add to cart' button for the first product at (340, 361) on xpath=//*[@id='1']/div[4]
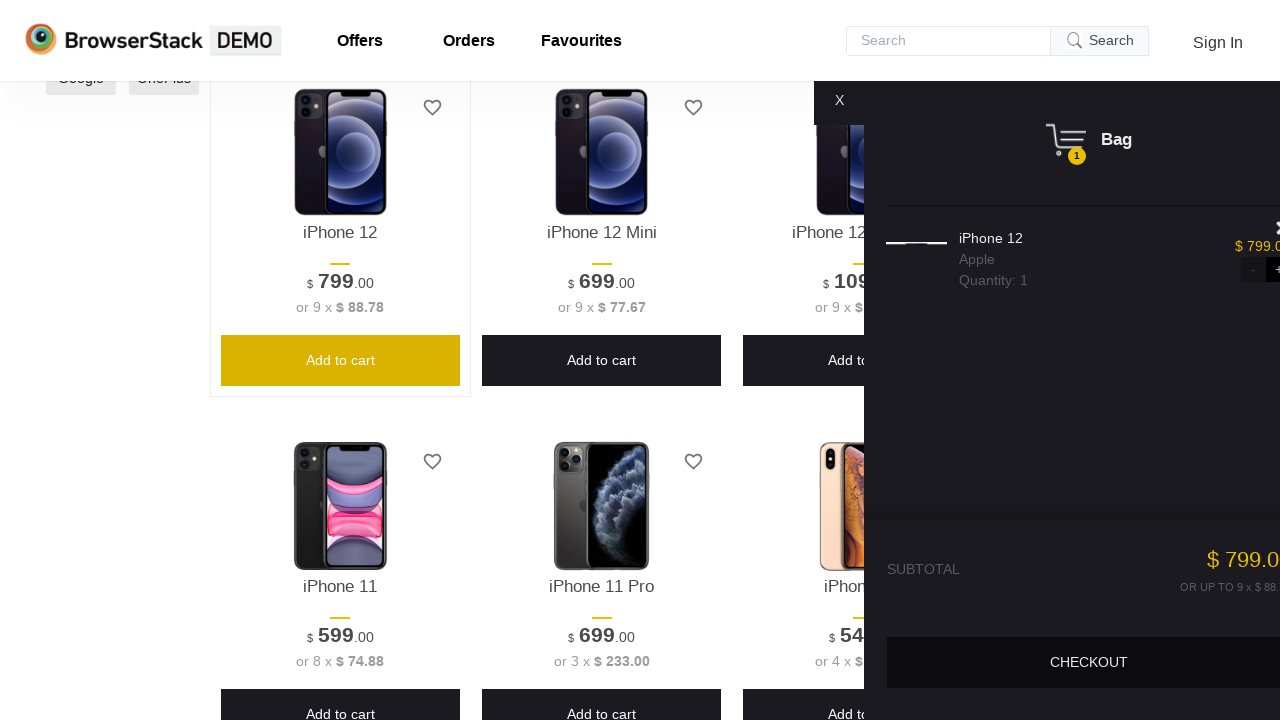

Cart content became visible
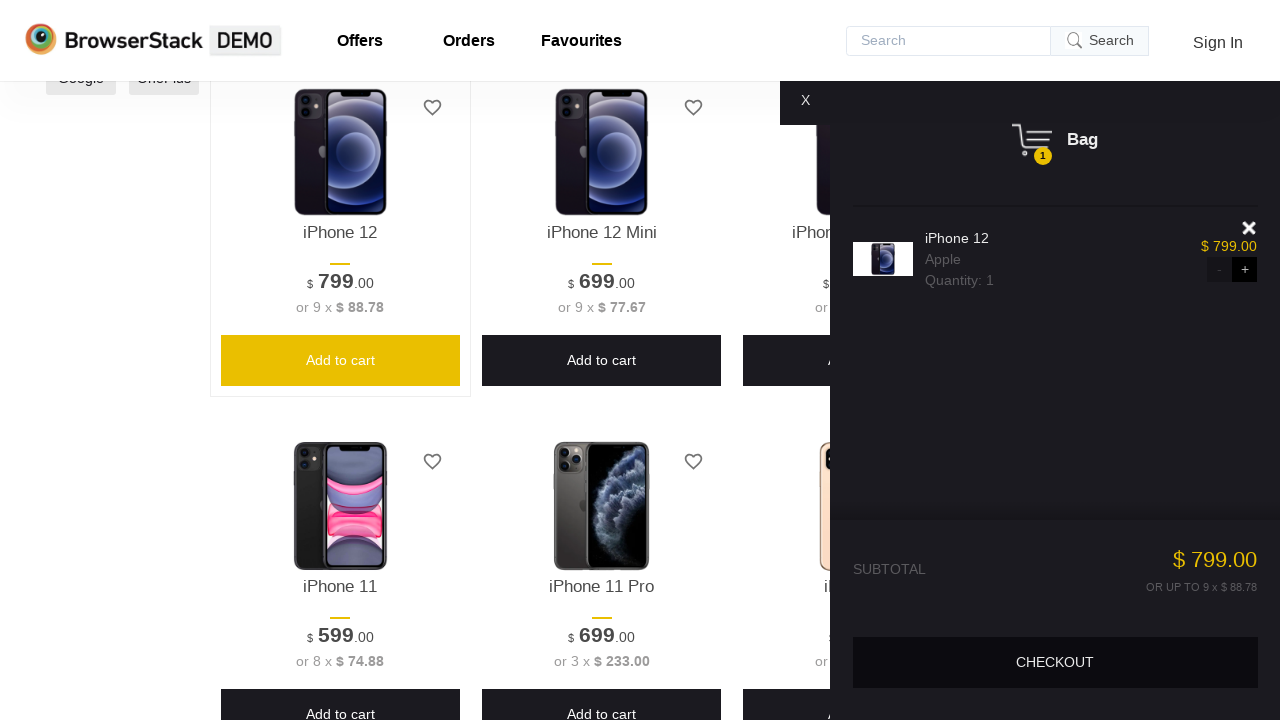

Retrieved the product name from the cart
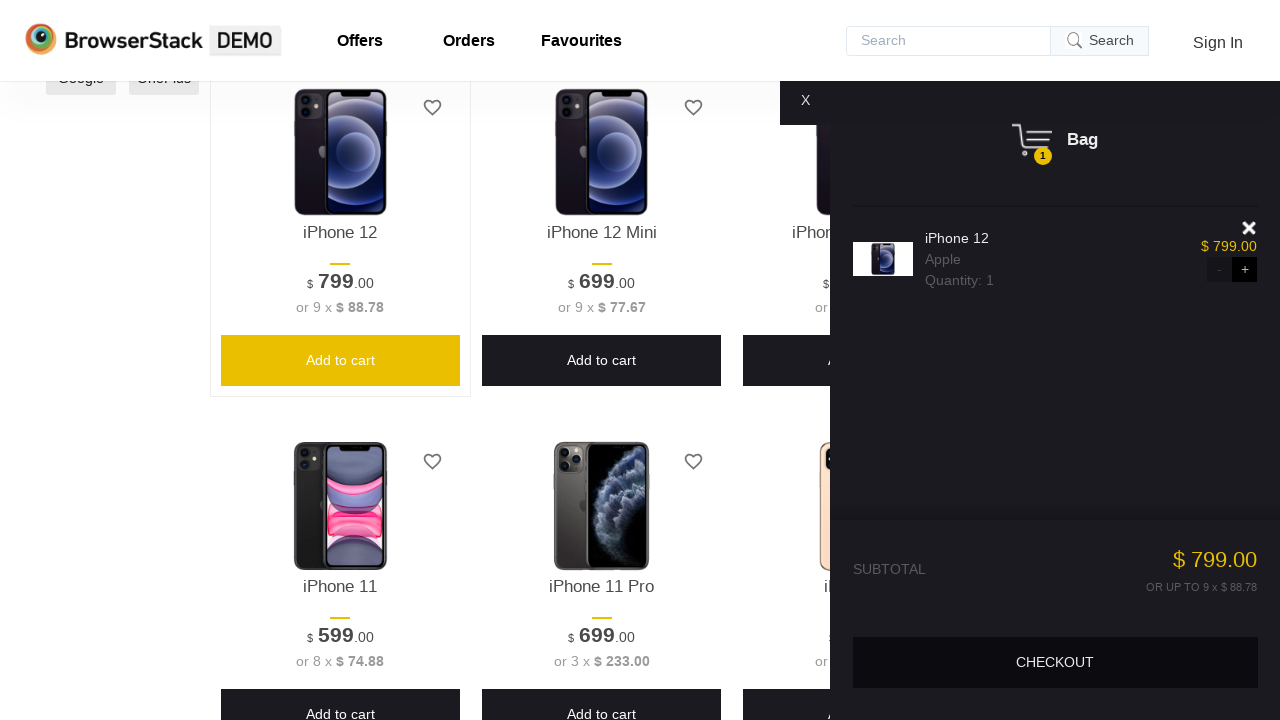

Verified that product 'iPhone 12' was successfully added to cart
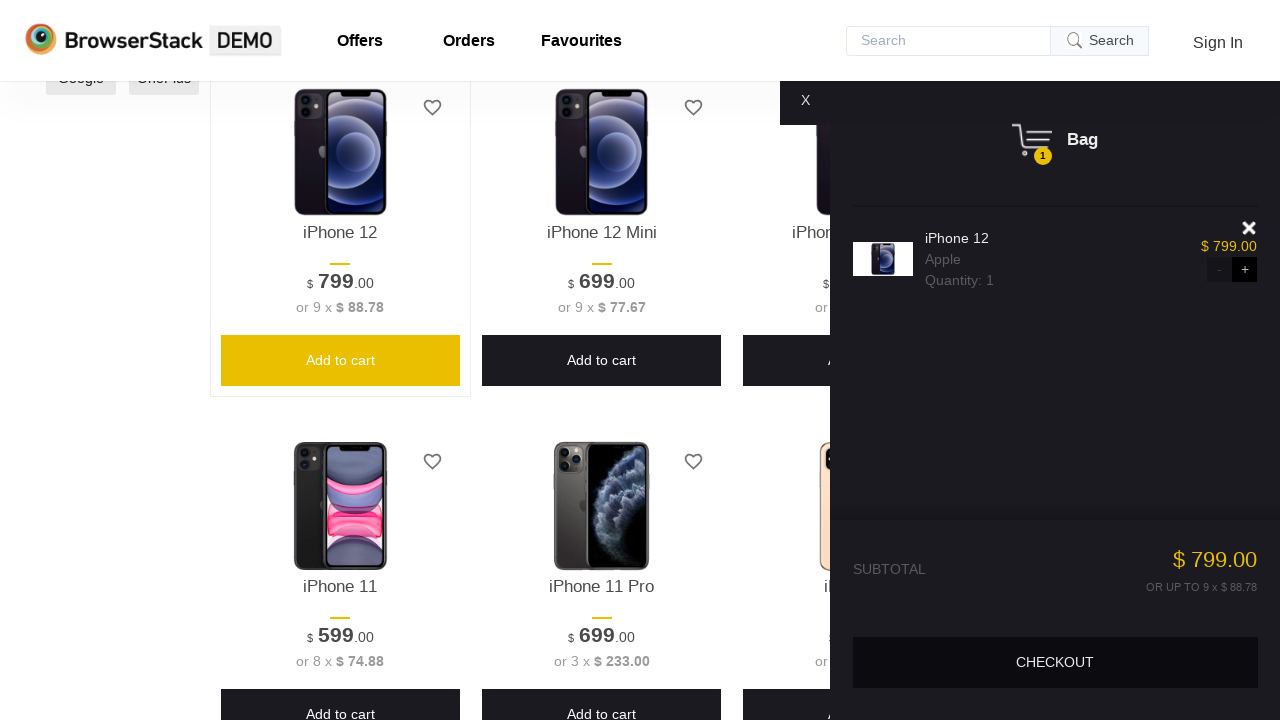

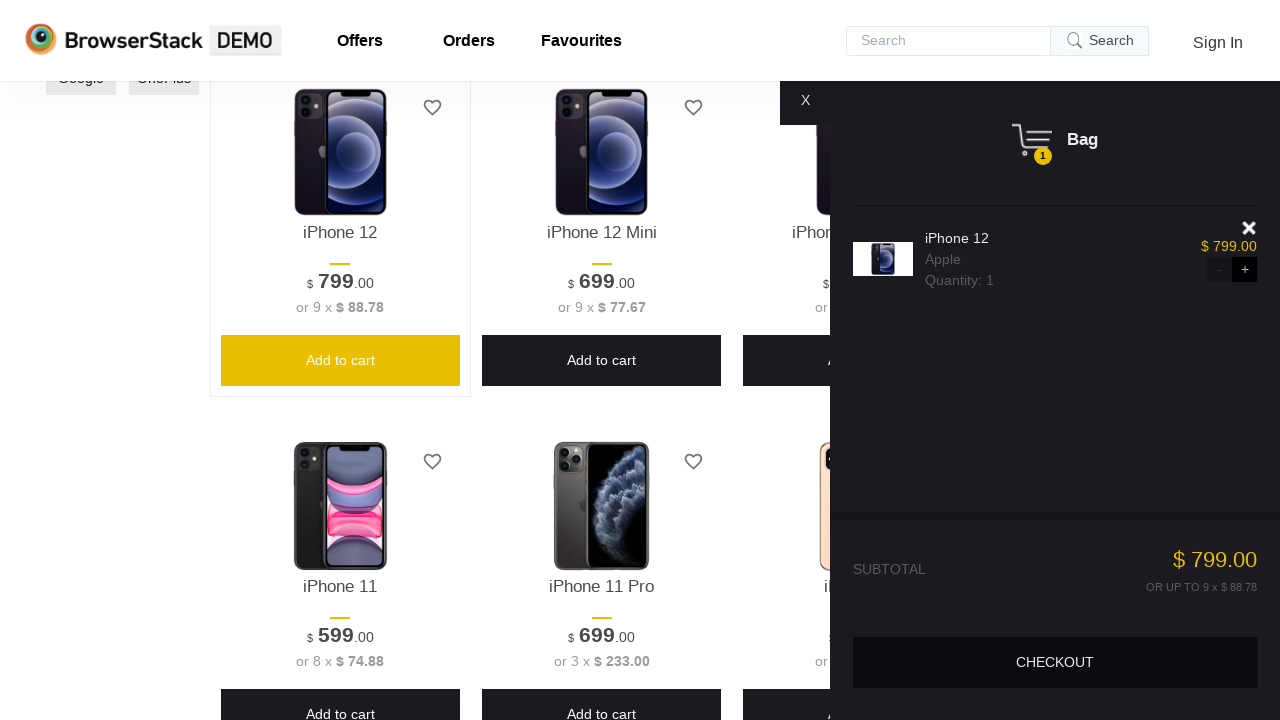